Tests navigation to the FAQ page from the Marshalls store locator page by clicking the FAQs link and verifying the page loads

Starting URL: https://www.marshalls.com/us/store/stores/storeLocator.jsp

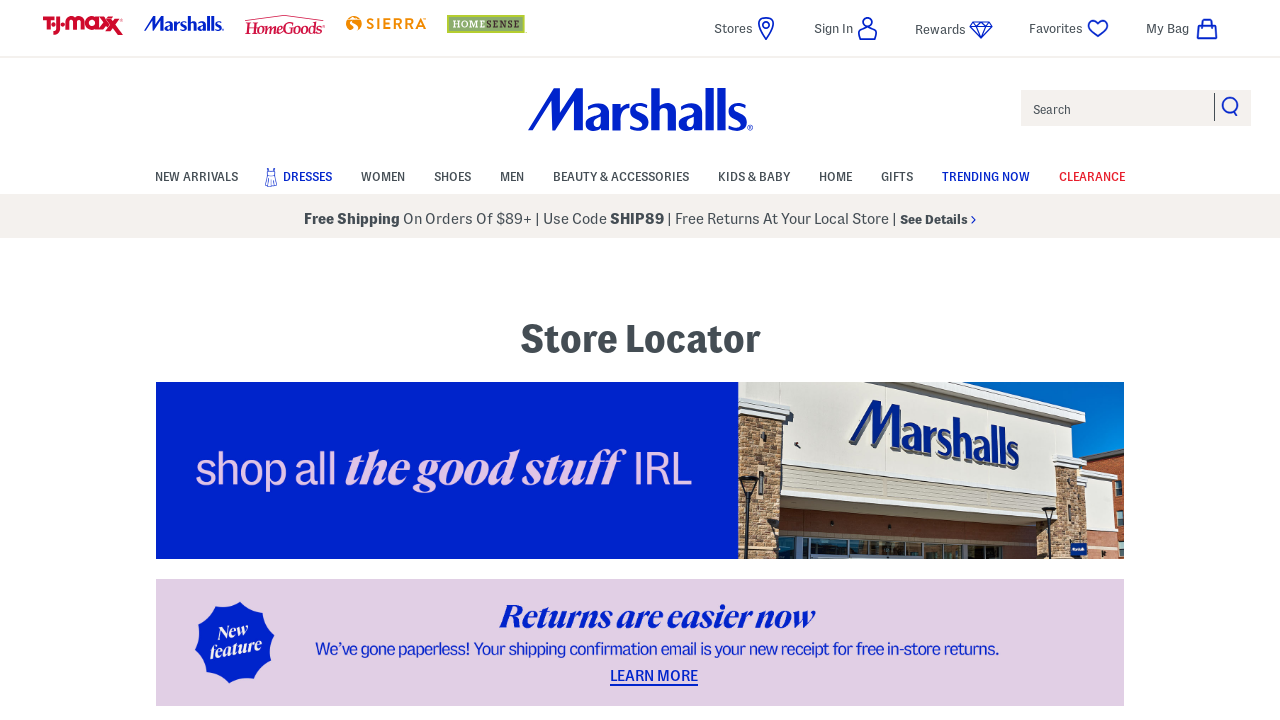

Navigated to Marshalls store locator page
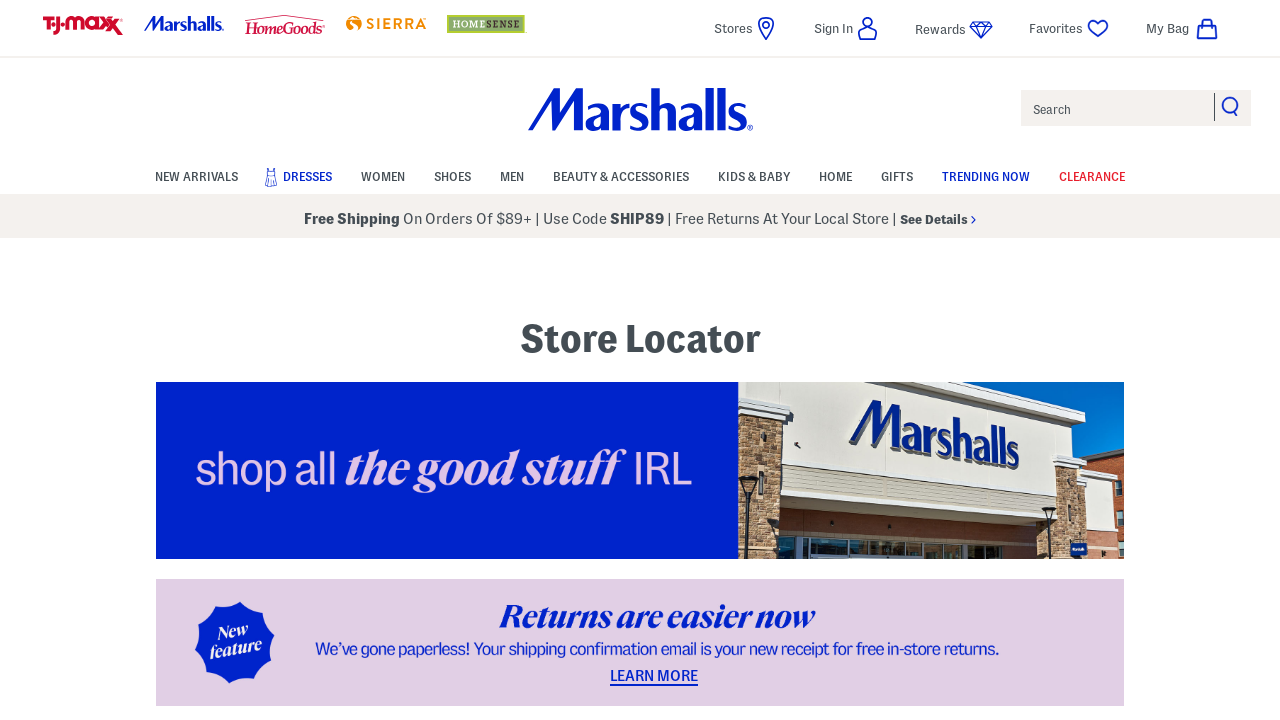

Clicked on FAQs link from store locator page at (154, 360) on a:text('FAQs')
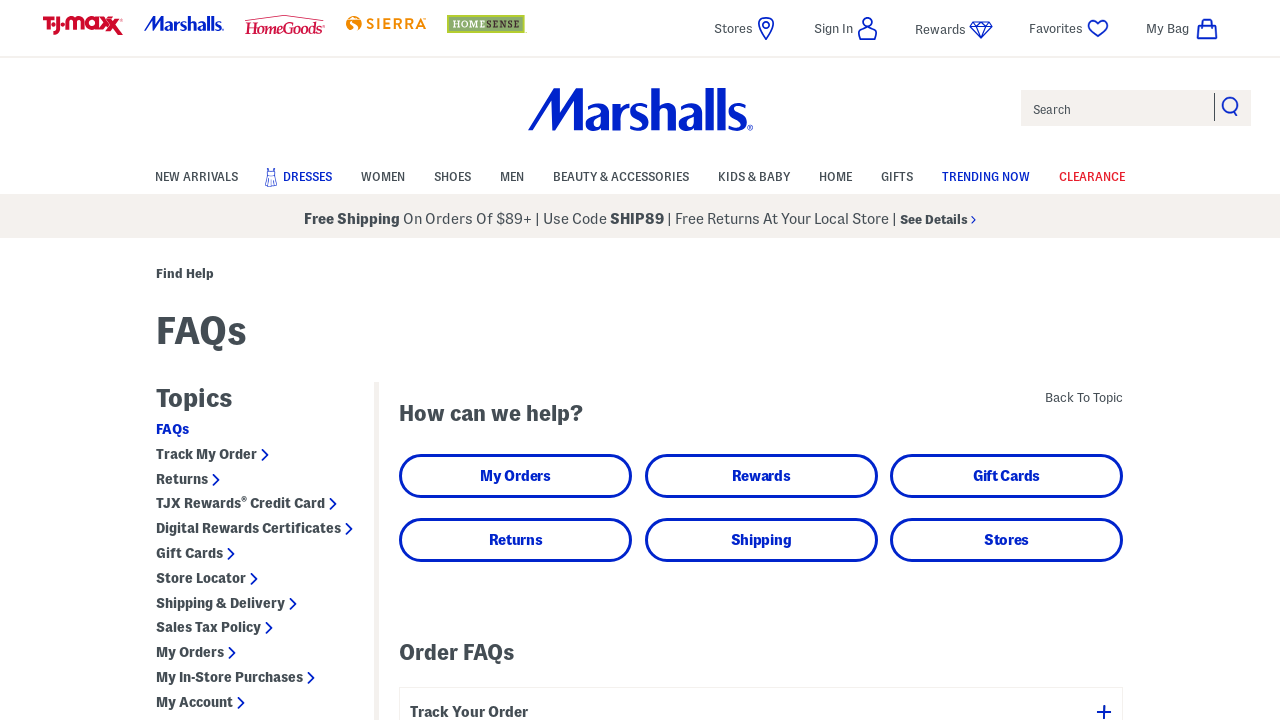

FAQ page loaded successfully
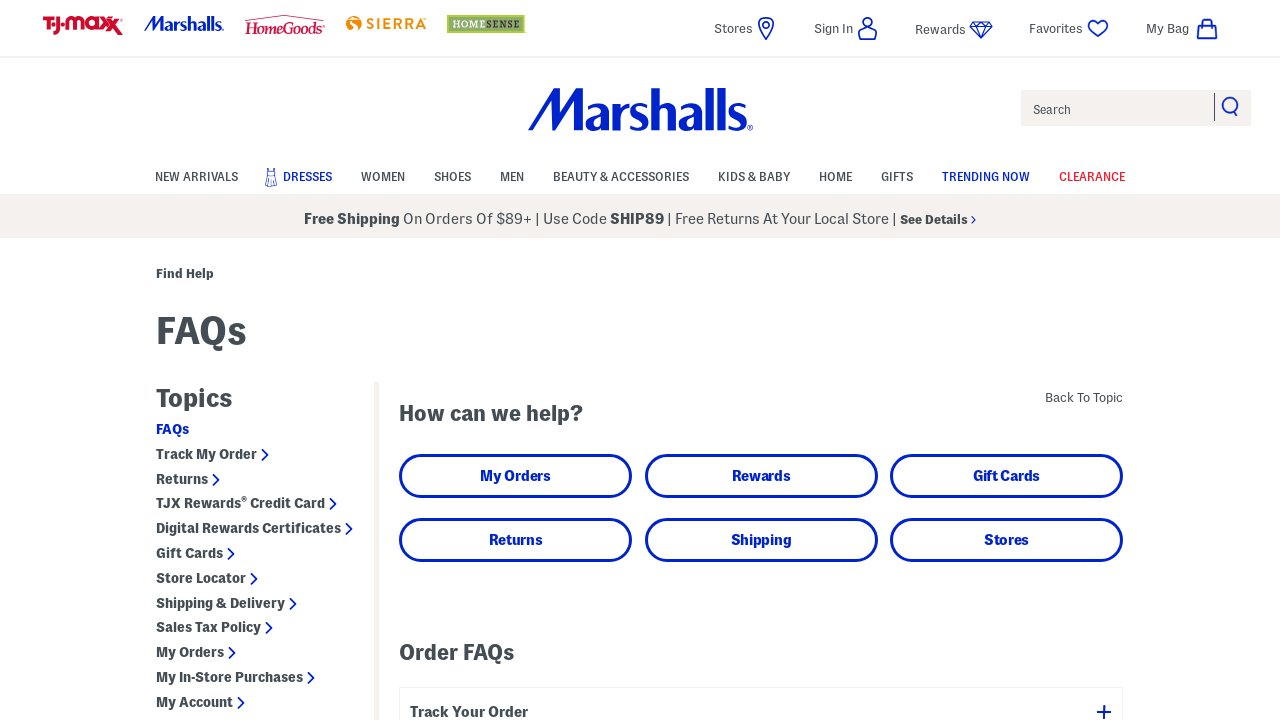

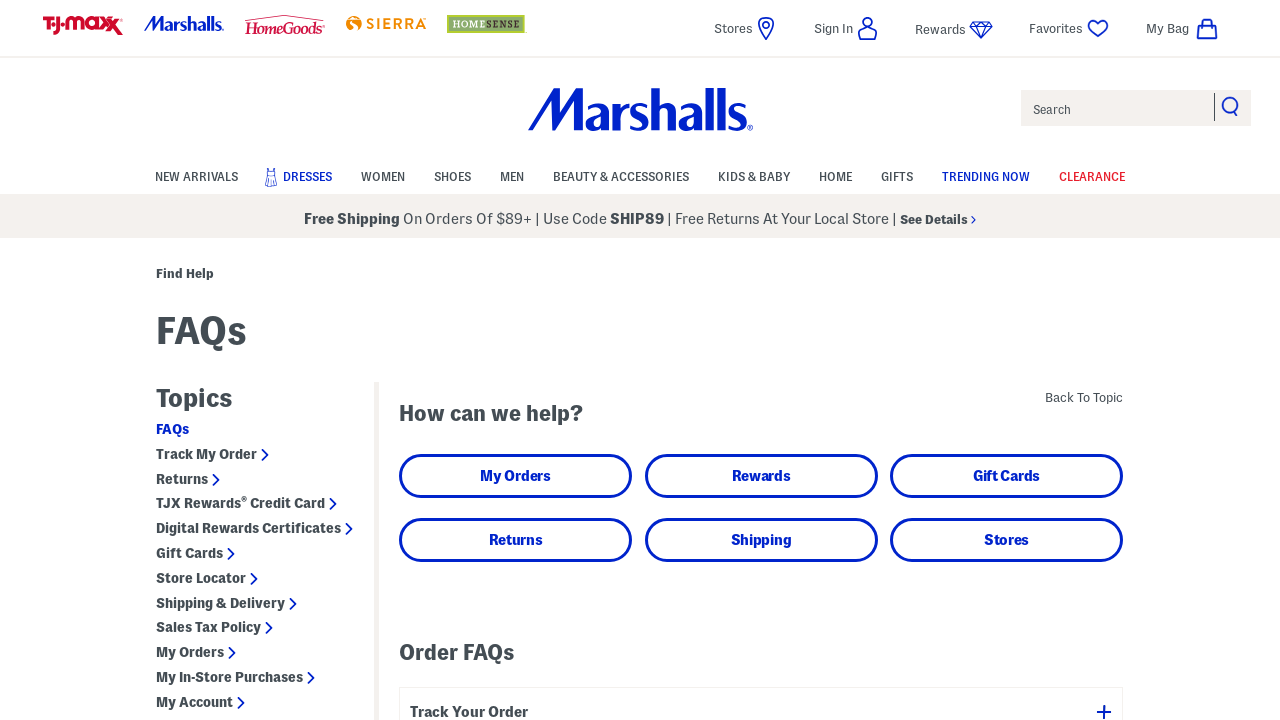